Navigates to a GitHub Pages site and verifies the page loads by checking the title and URL are accessible.

Starting URL: https://kristinek.github.io/site/index2.html

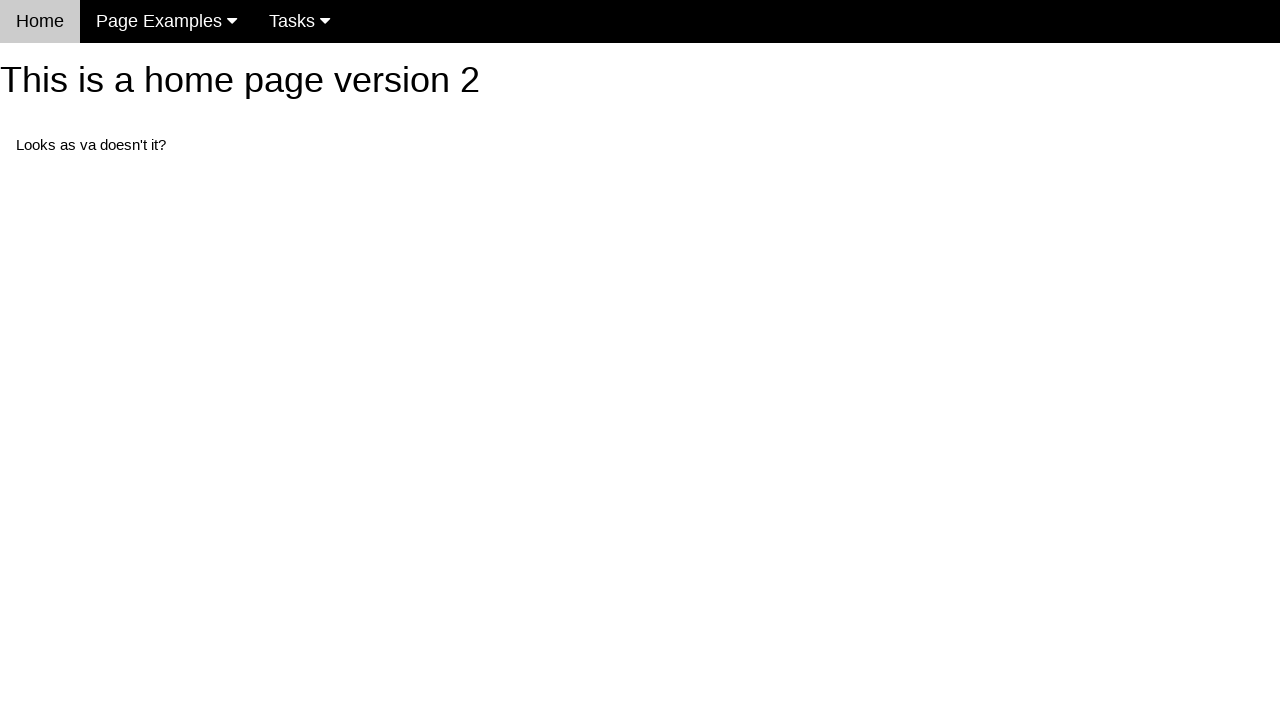

Navigated to GitHub Pages site at https://kristinek.github.io/site/index2.html
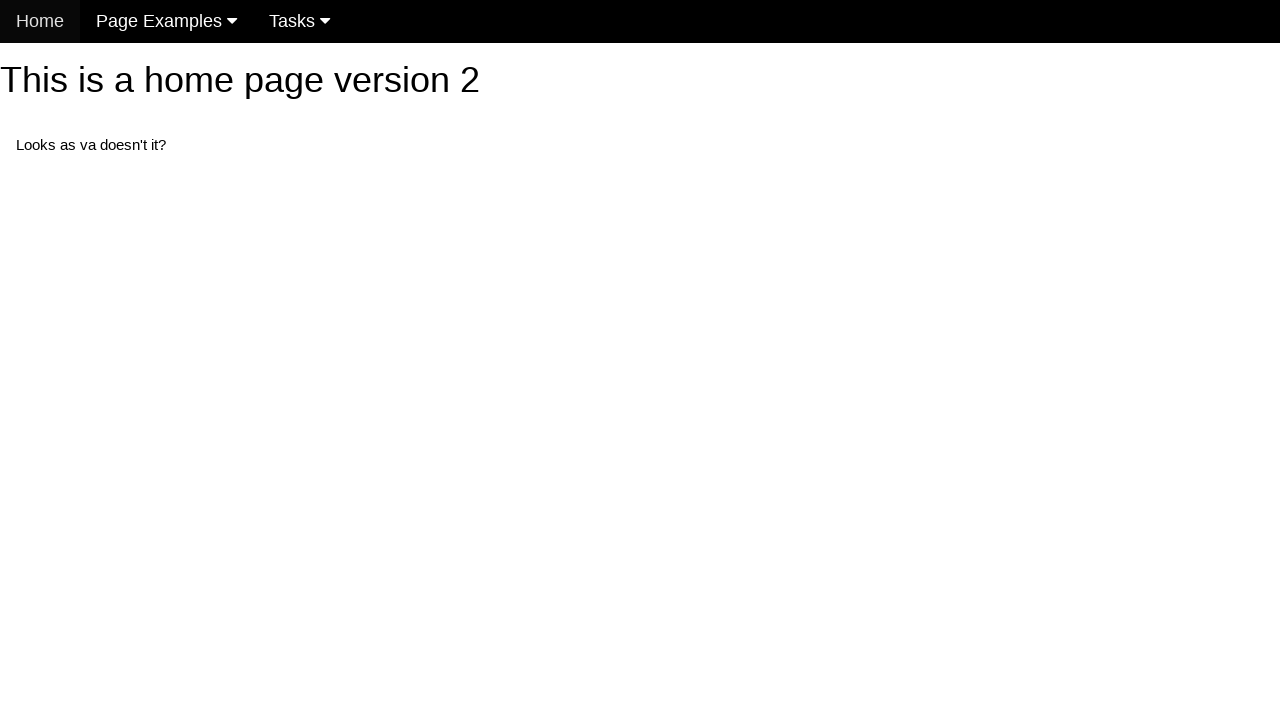

Page DOM content loaded
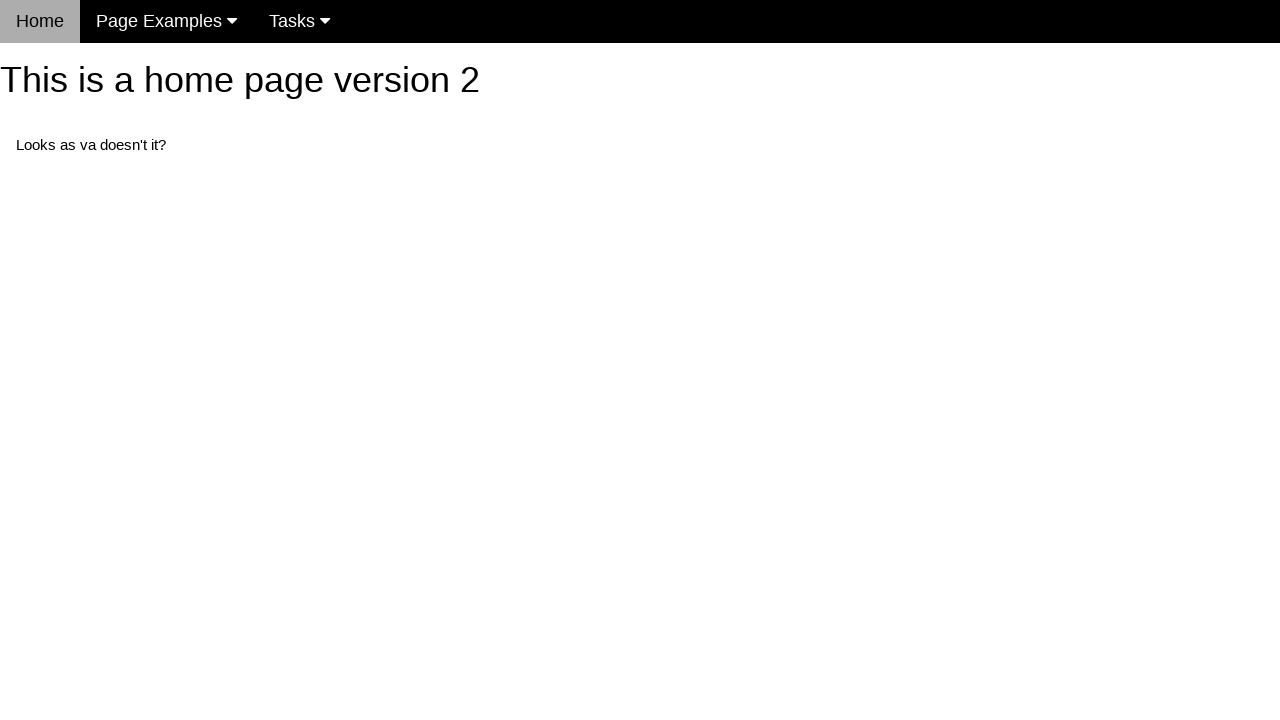

Retrieved page title: Home Page for this site version 2
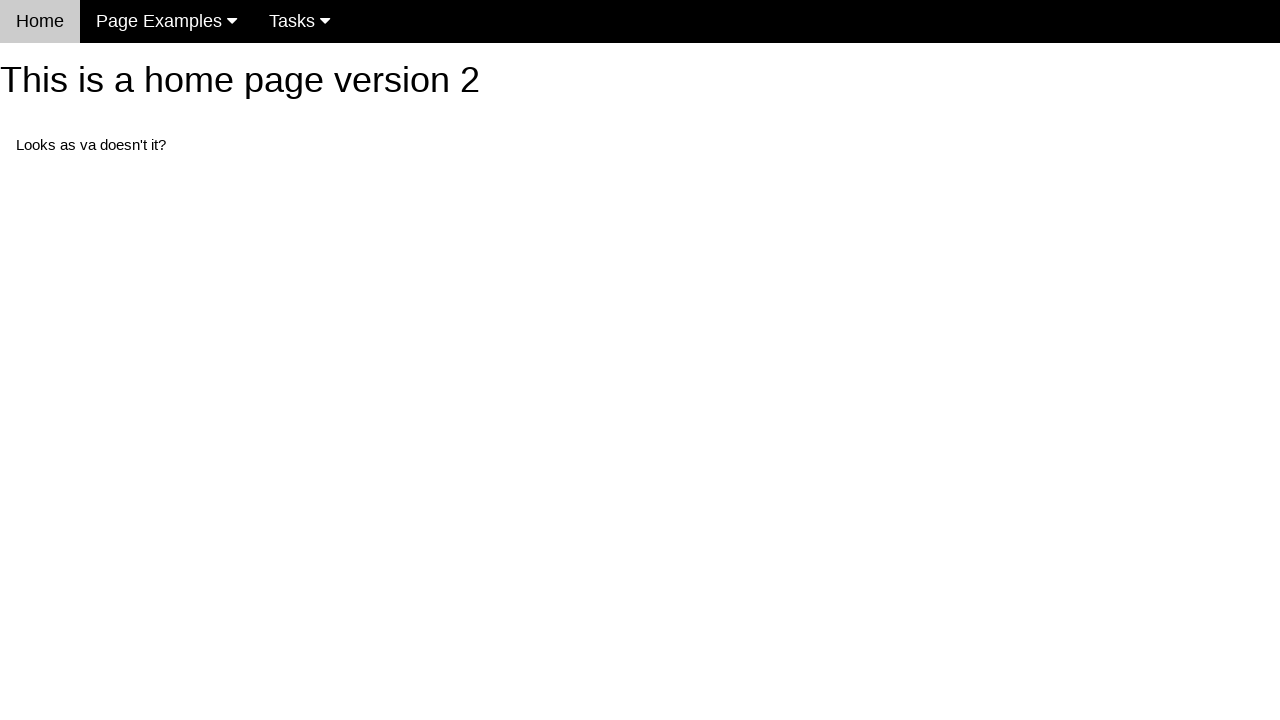

Retrieved current URL: https://kristinek.github.io/site/index2.html
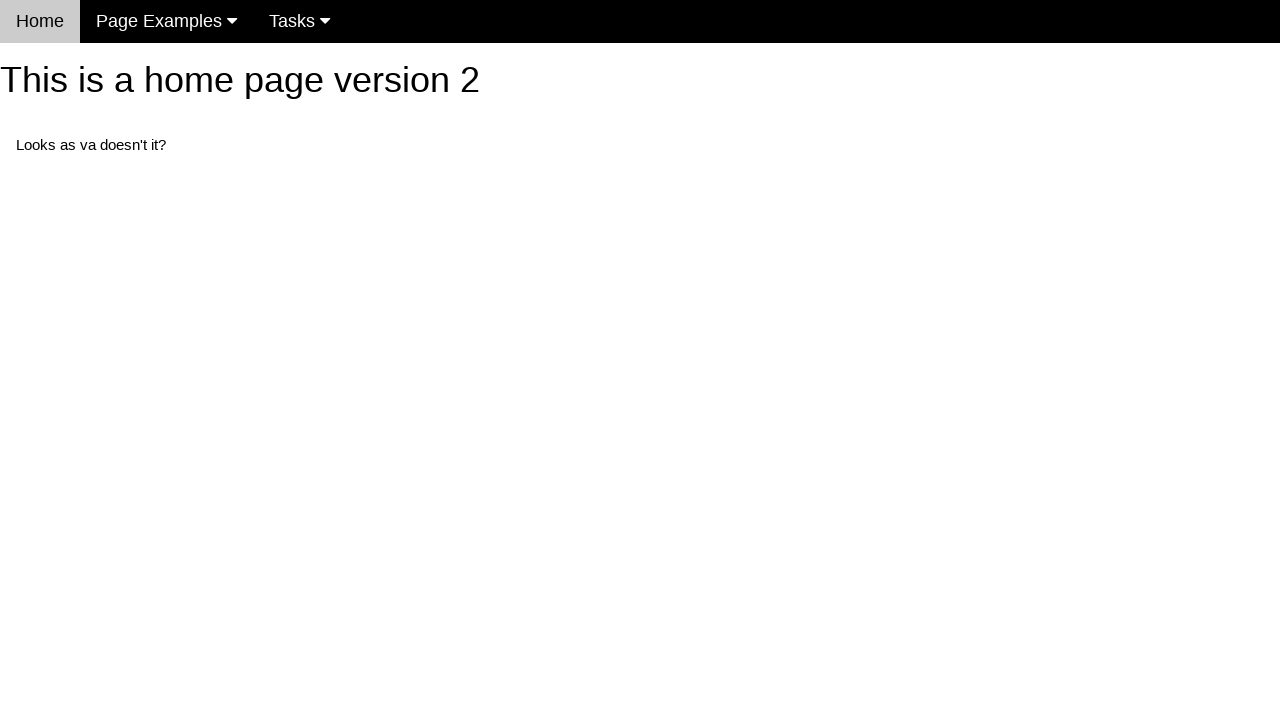

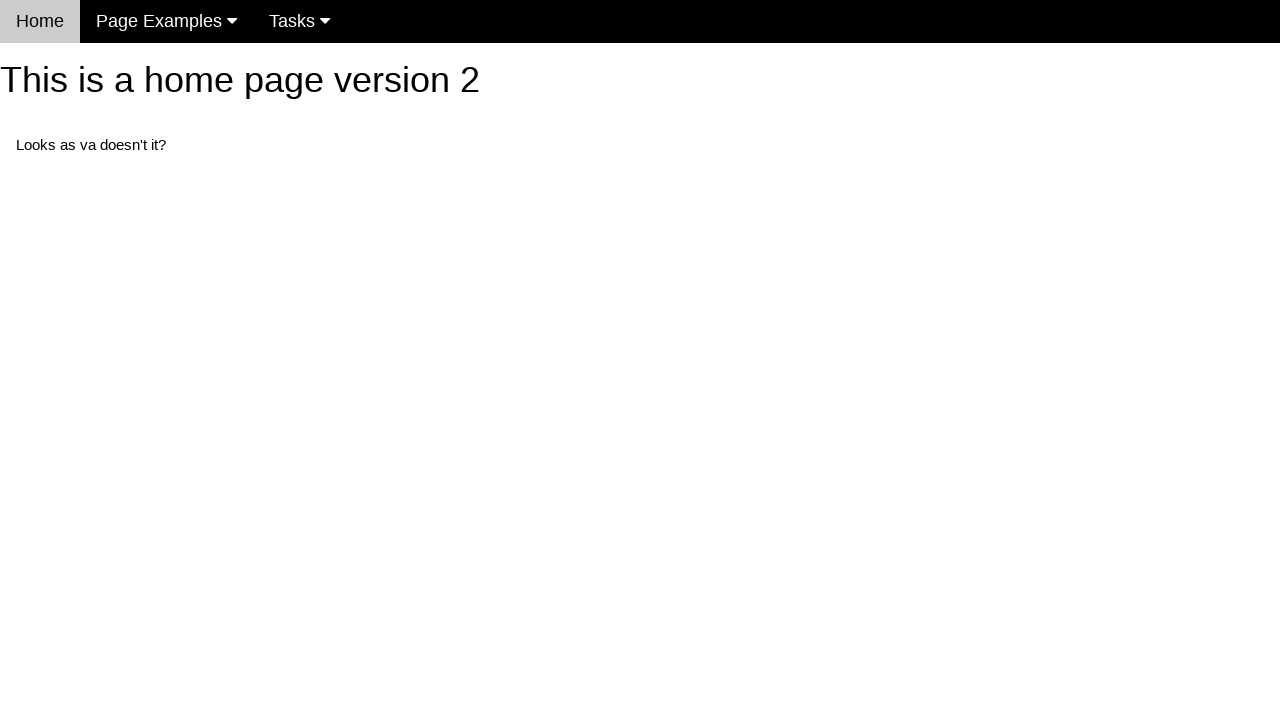